Tests hover functionality by hovering over an avatar image and verifying that additional user information (caption) becomes visible.

Starting URL: http://the-internet.herokuapp.com/hovers

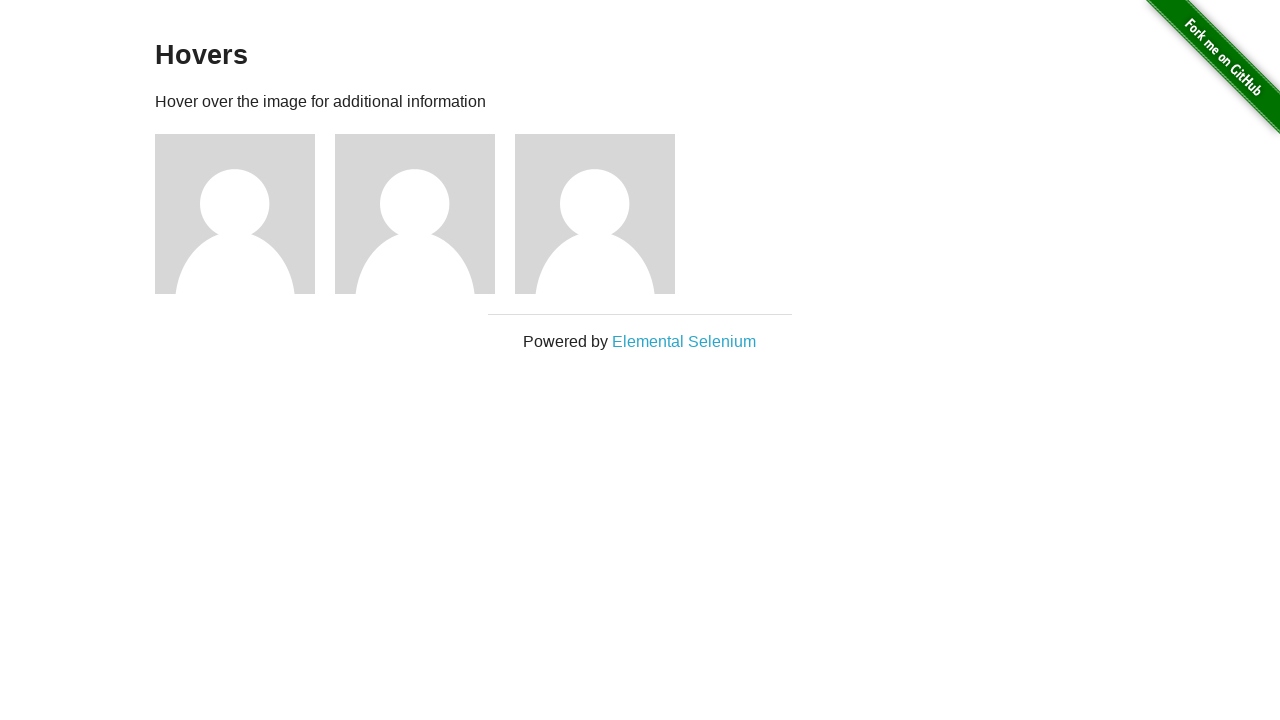

Located first avatar element
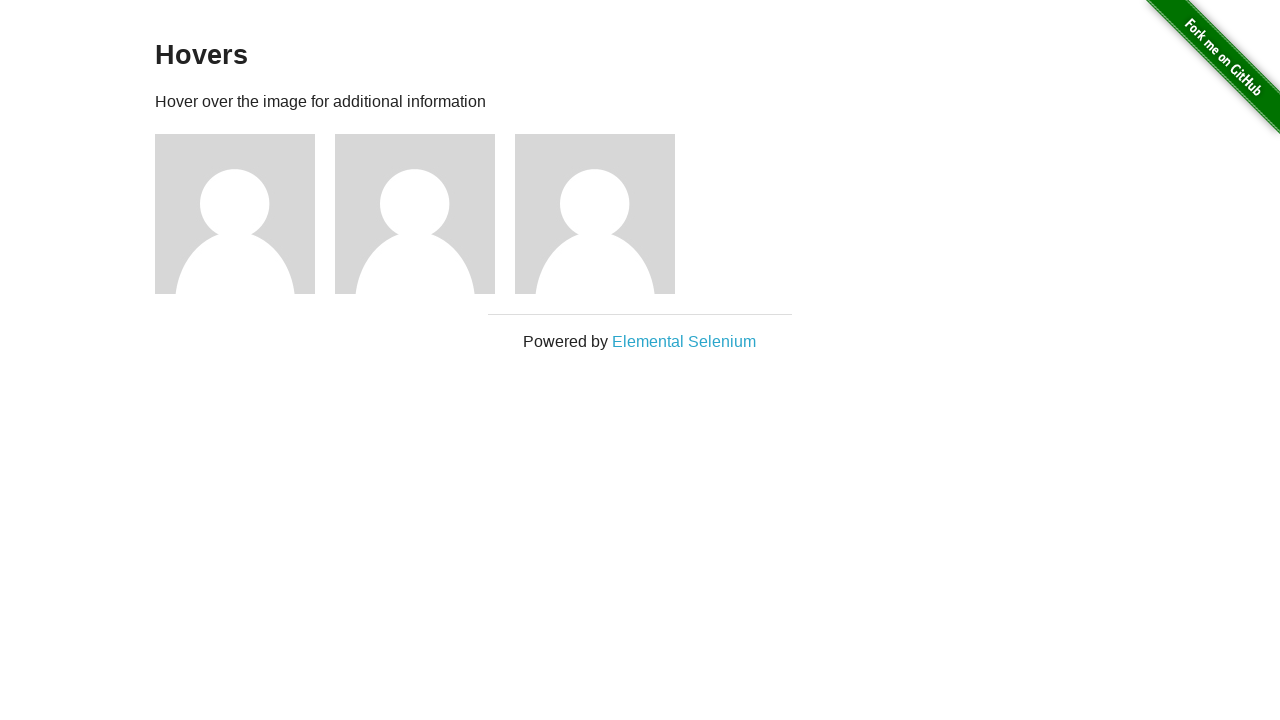

Hovered over avatar image at (245, 214) on .figure >> nth=0
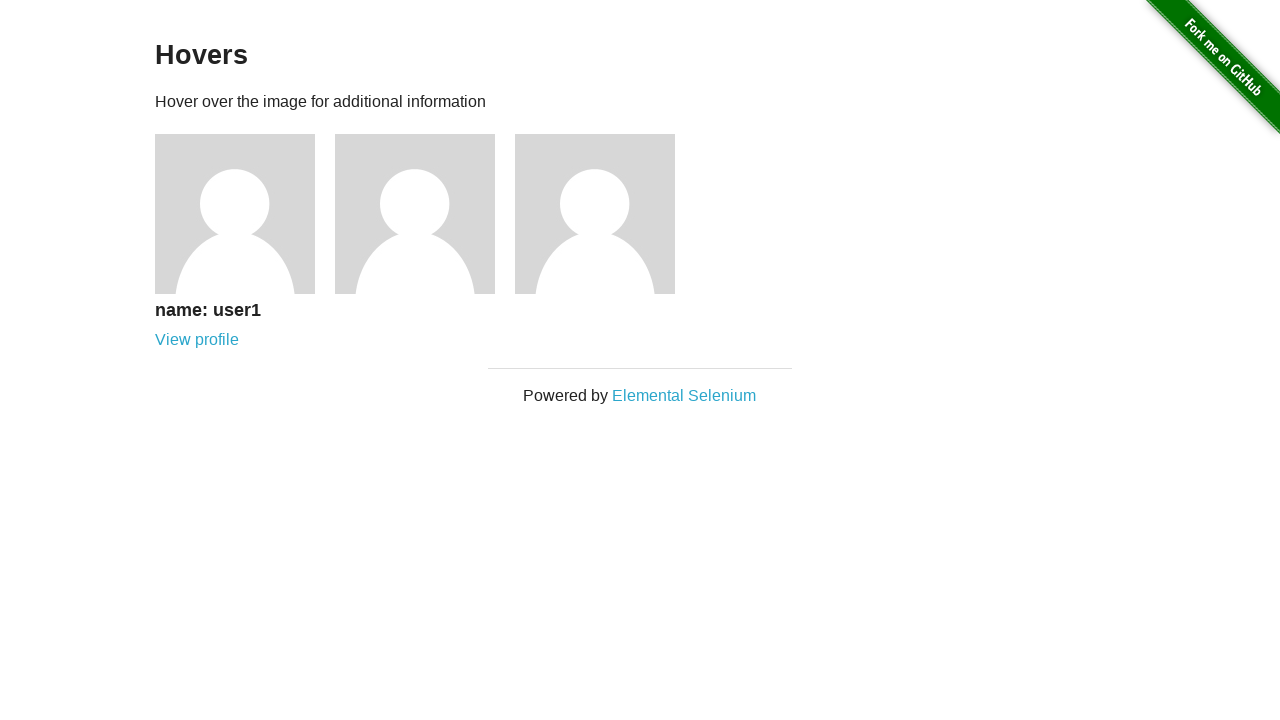

Located caption element
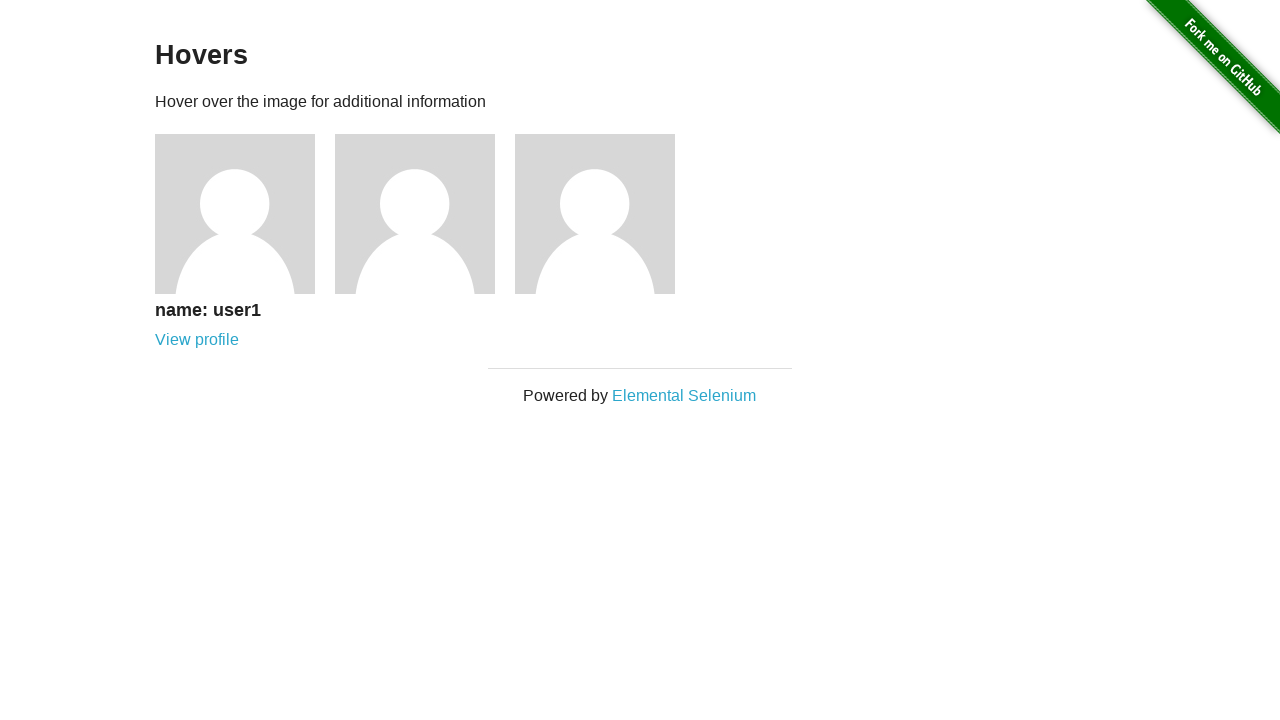

Verified that caption is visible after hover
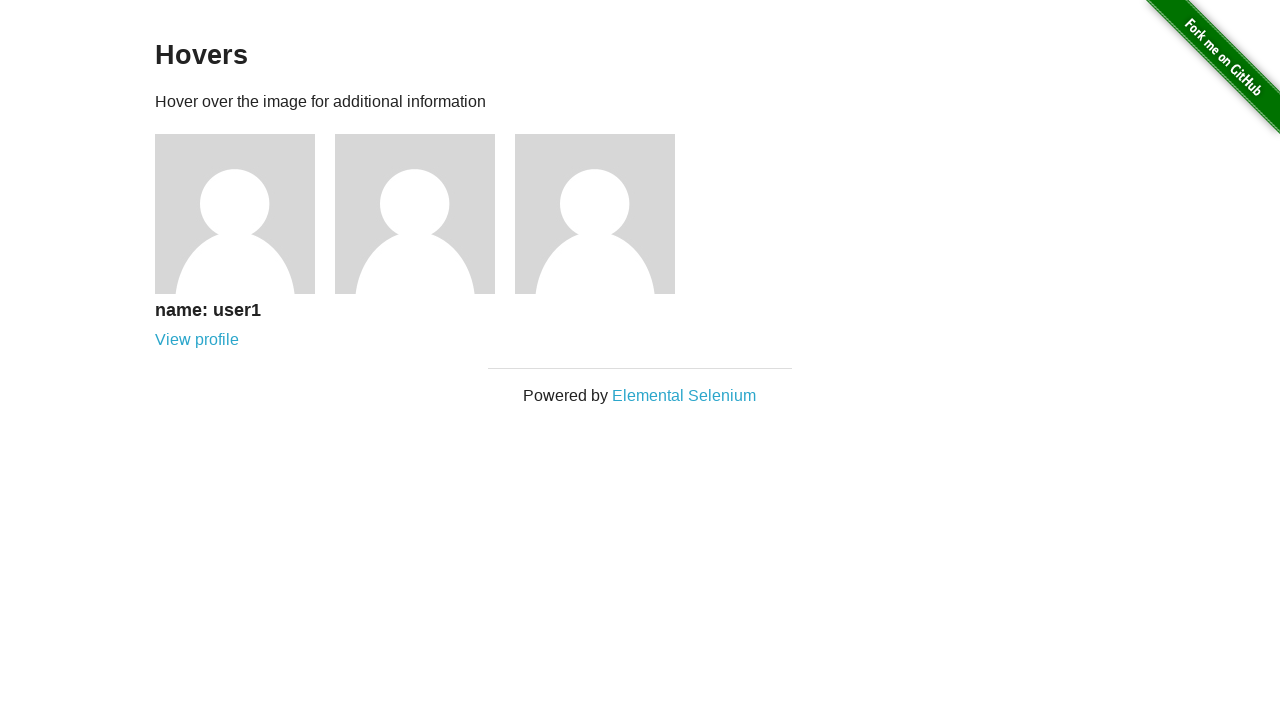

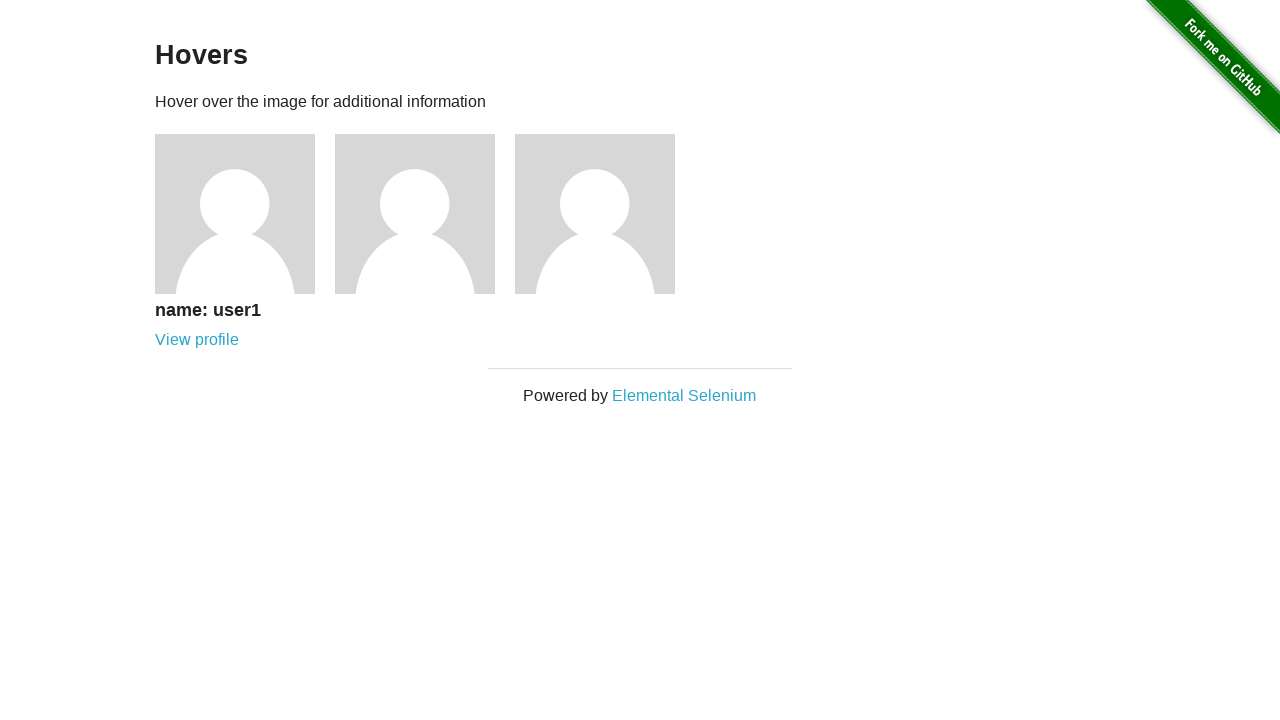